Tests right-click context menu functionality by performing a context click on an element and selecting the "Copy" option from the menu

Starting URL: https://swisnl.github.io/jQuery-contextMenu/demo.html

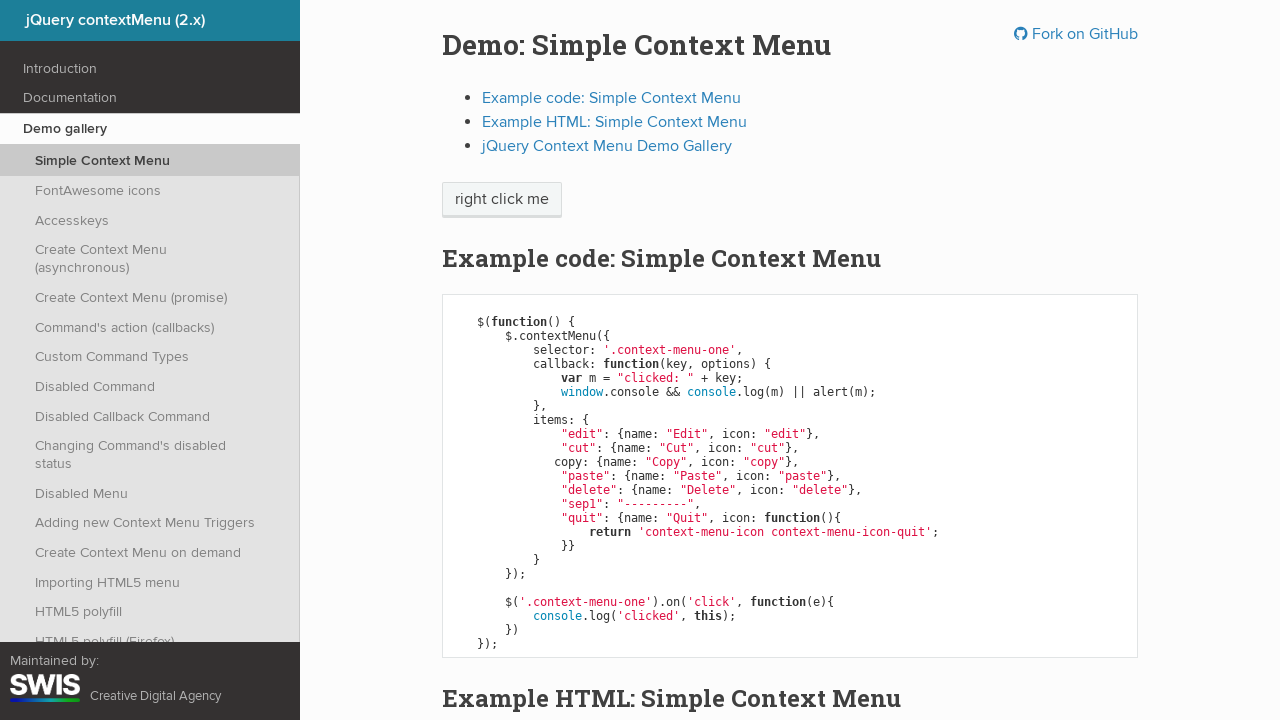

Located the element to right-click on the context menu demo page
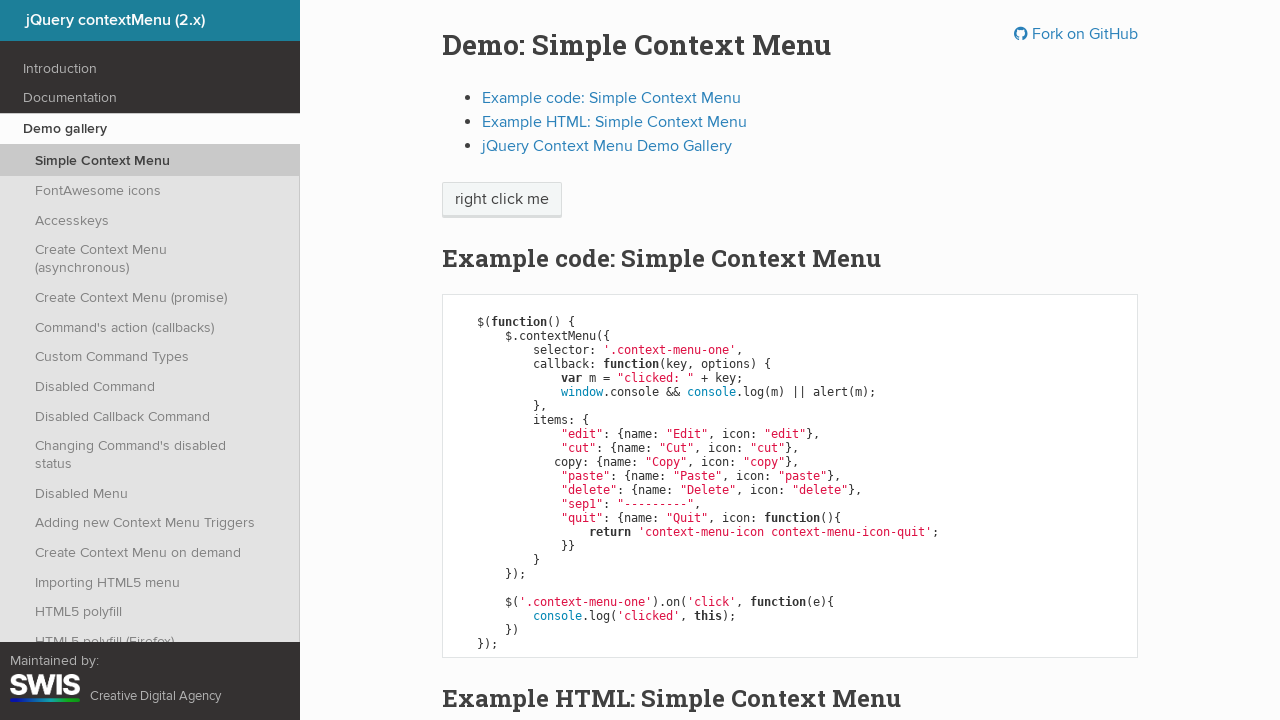

Performed right-click on the target element to open context menu at (502, 200) on xpath=//span[@class='context-menu-one btn btn-neutral']
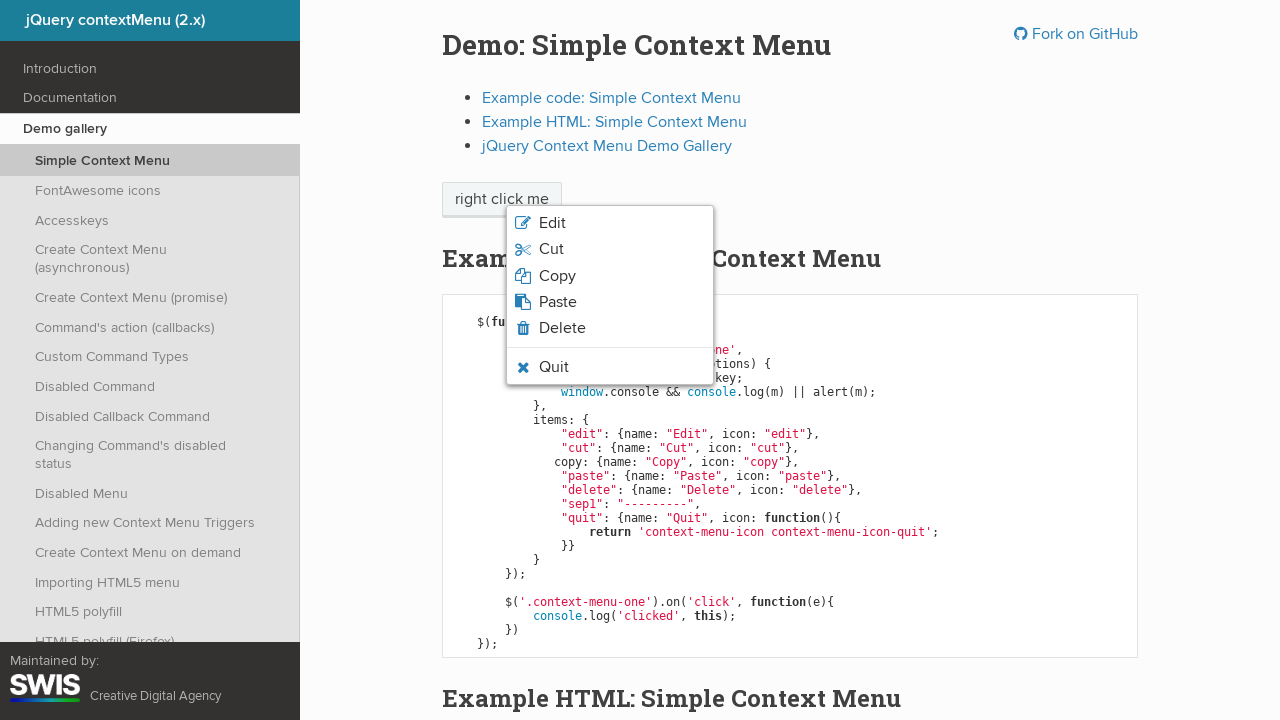

Context menu appeared on the page
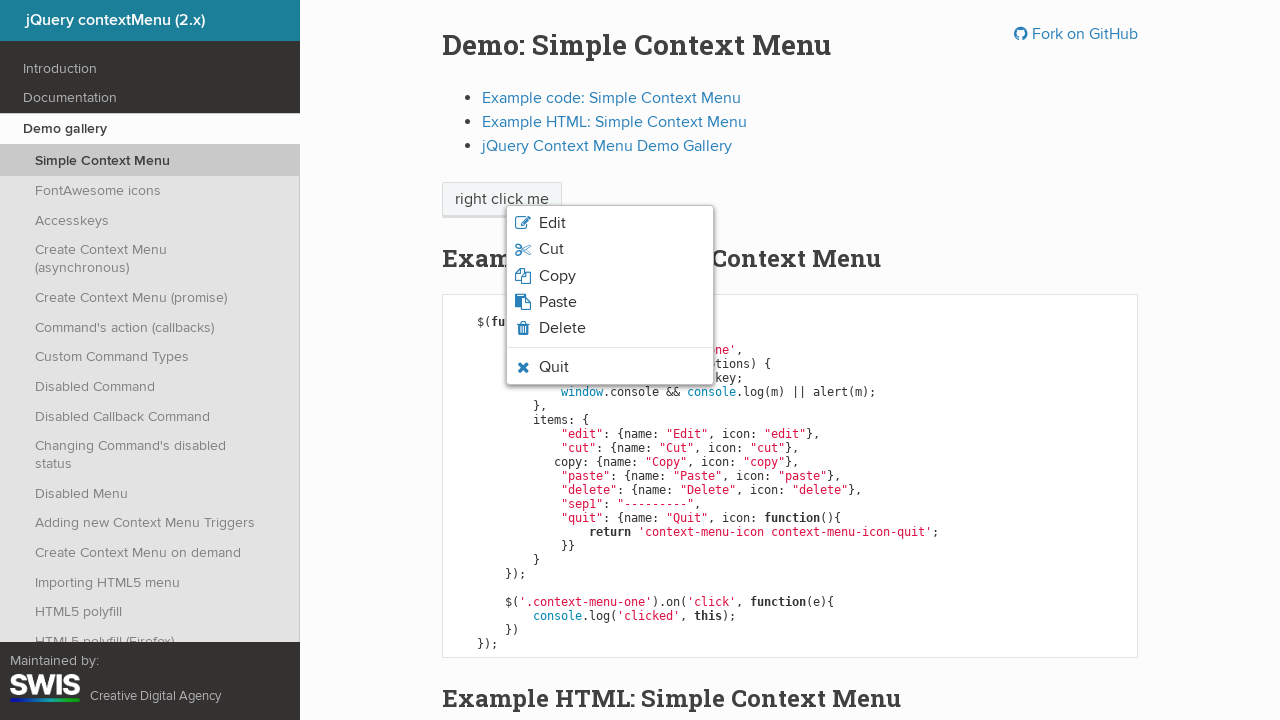

Located all context menu options excluding separators
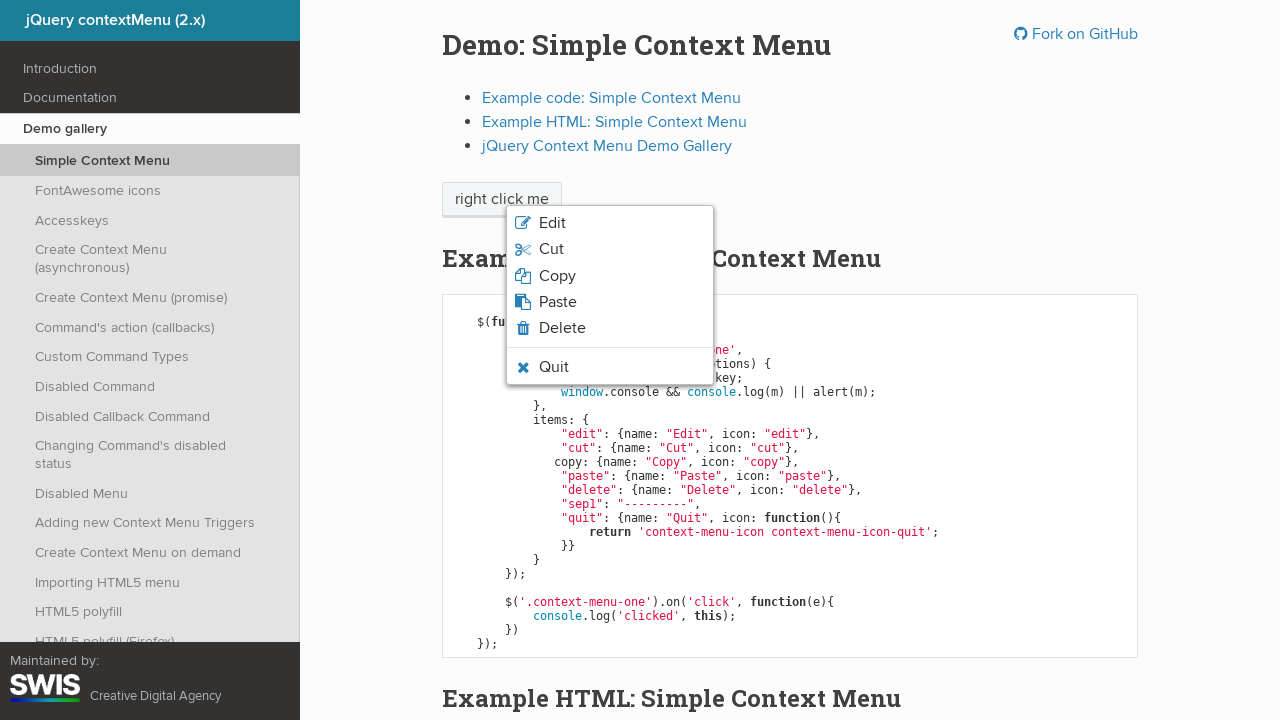

Clicked the 'Copy' option from the context menu at (610, 276) on ul.context-menu-list > li:not(.context-menu-separator) >> nth=2
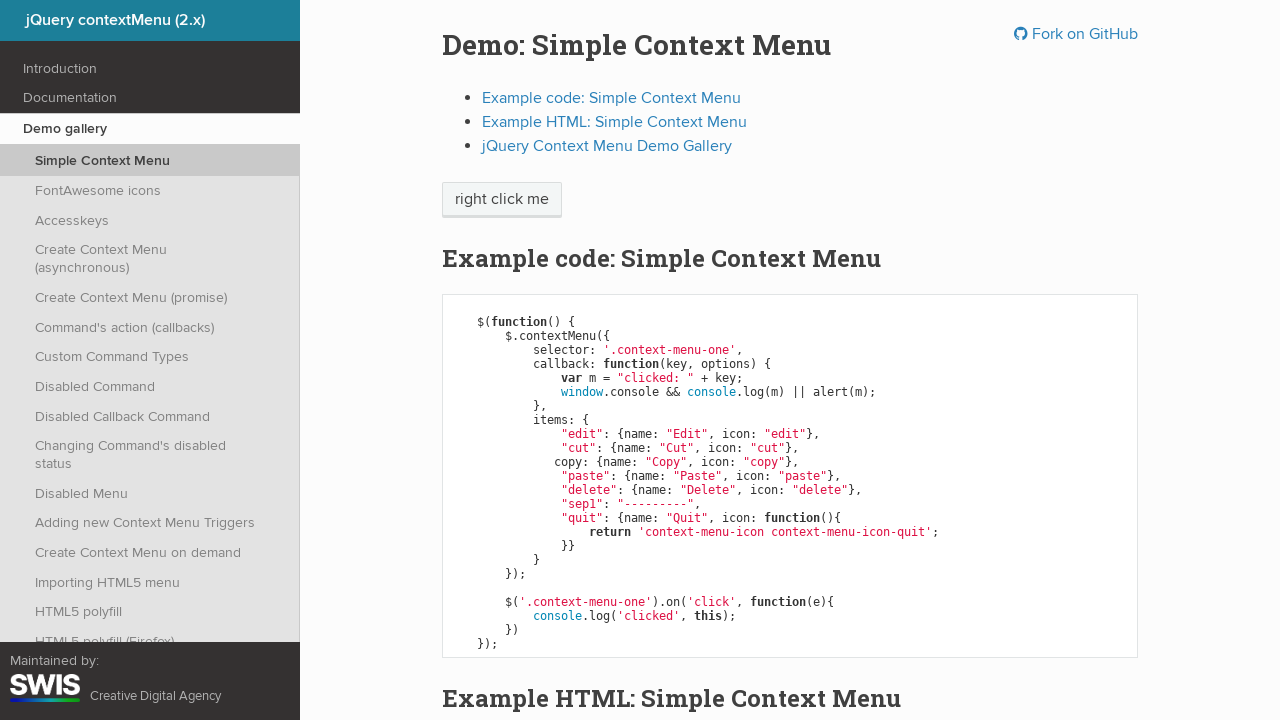

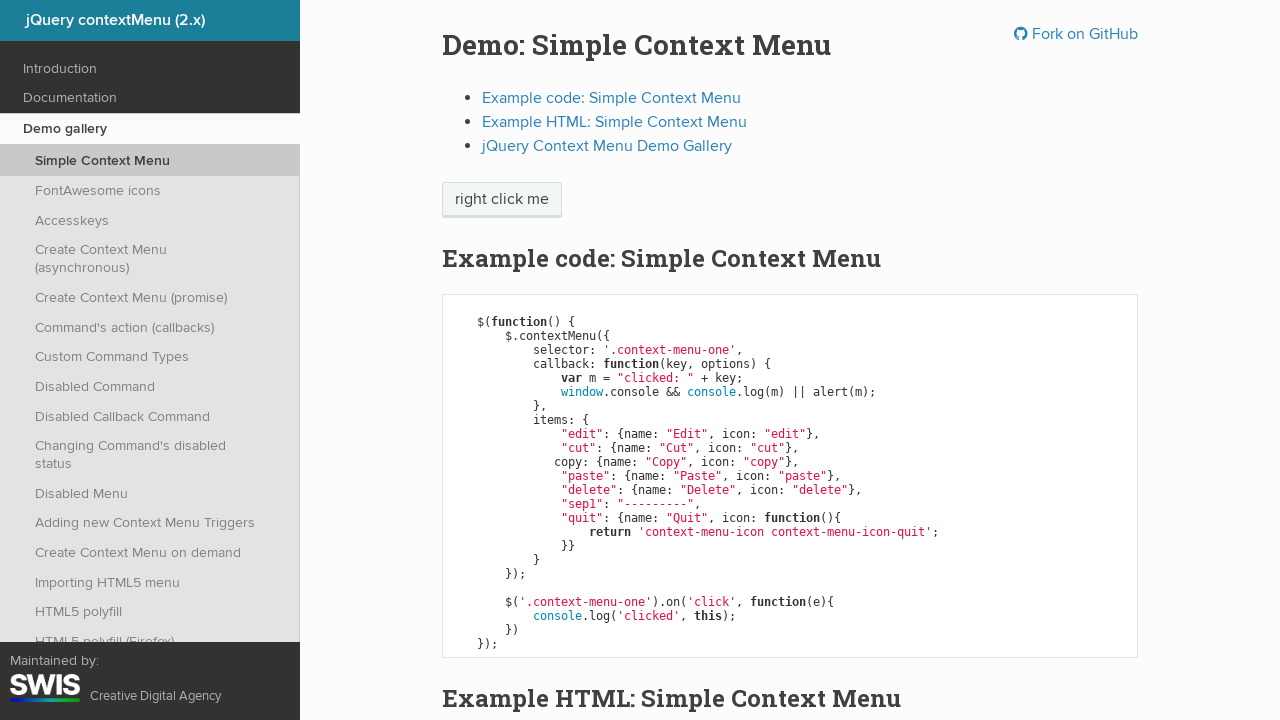